Tests mortgage calculator functionality by filling in home value, down payment, loan amount, interest rate, loan term, start month, and start year fields

Starting URL: https://www.mortgagecalculator.org/

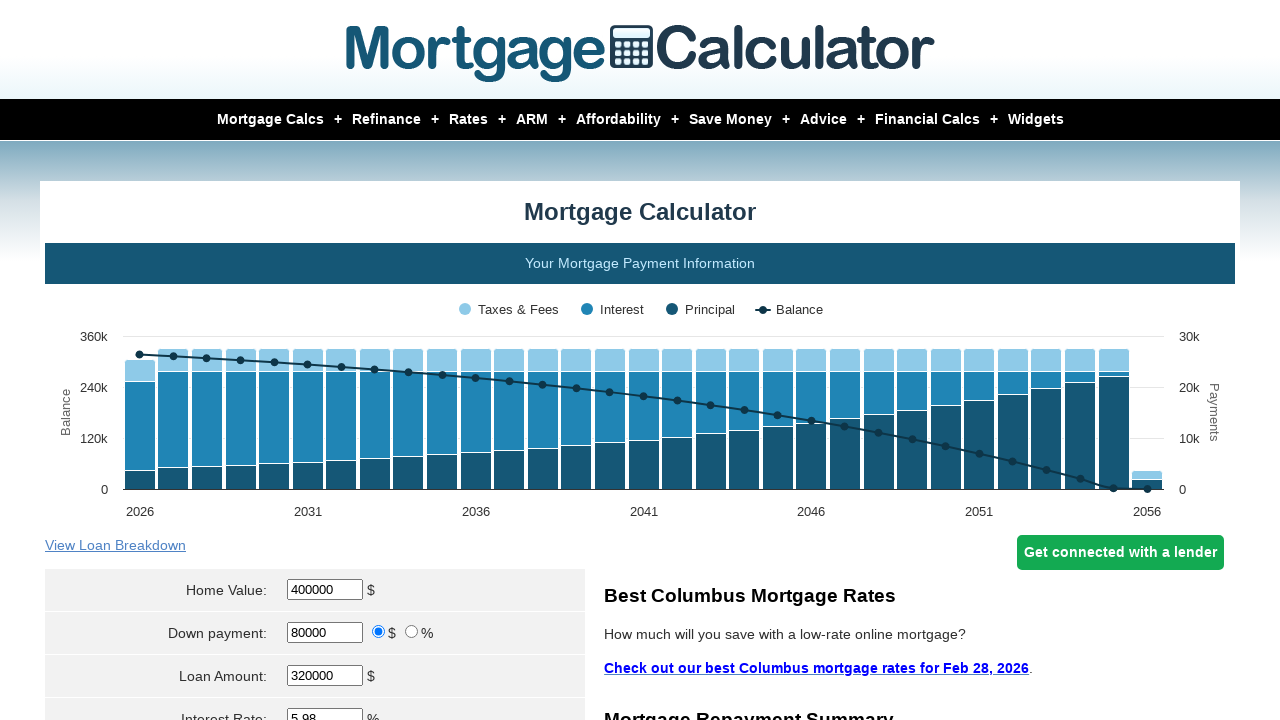

Filled home value field with $500,000 on input[id*='homeval']
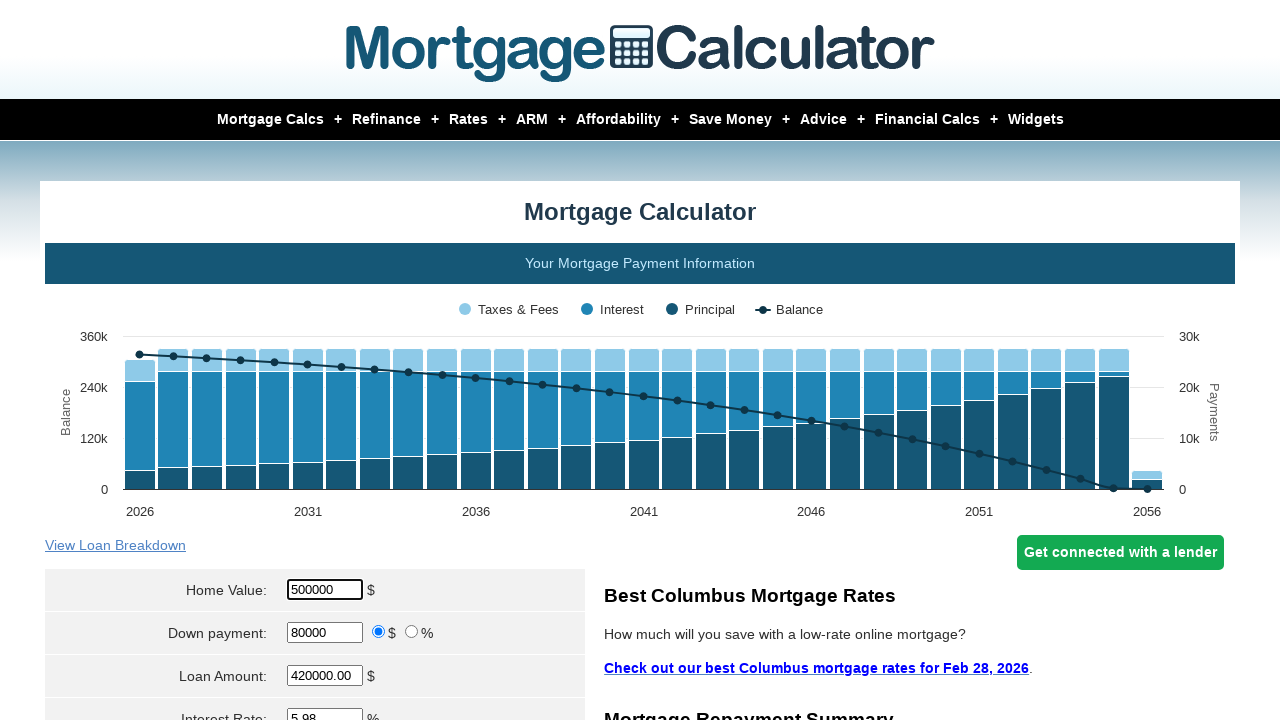

Filled down payment field with $30,000 on input[id*='downpayment']
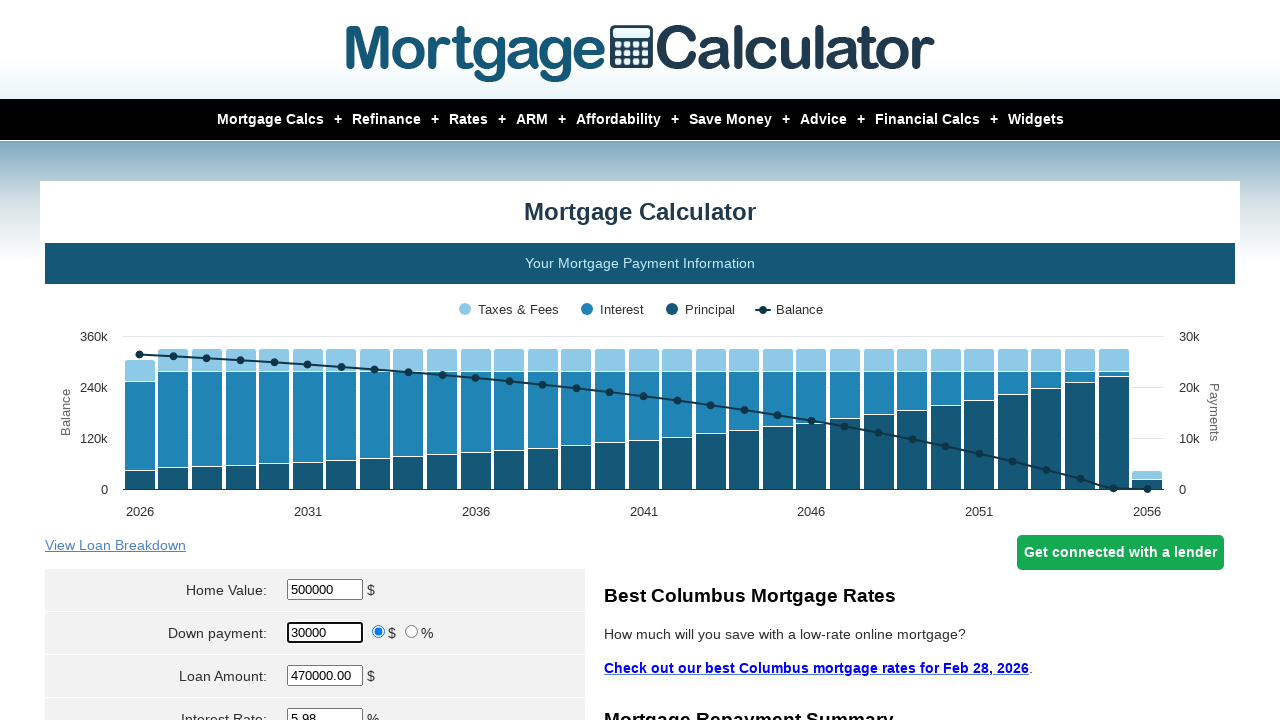

Cleared loan amount field on input[id*='loanamt']
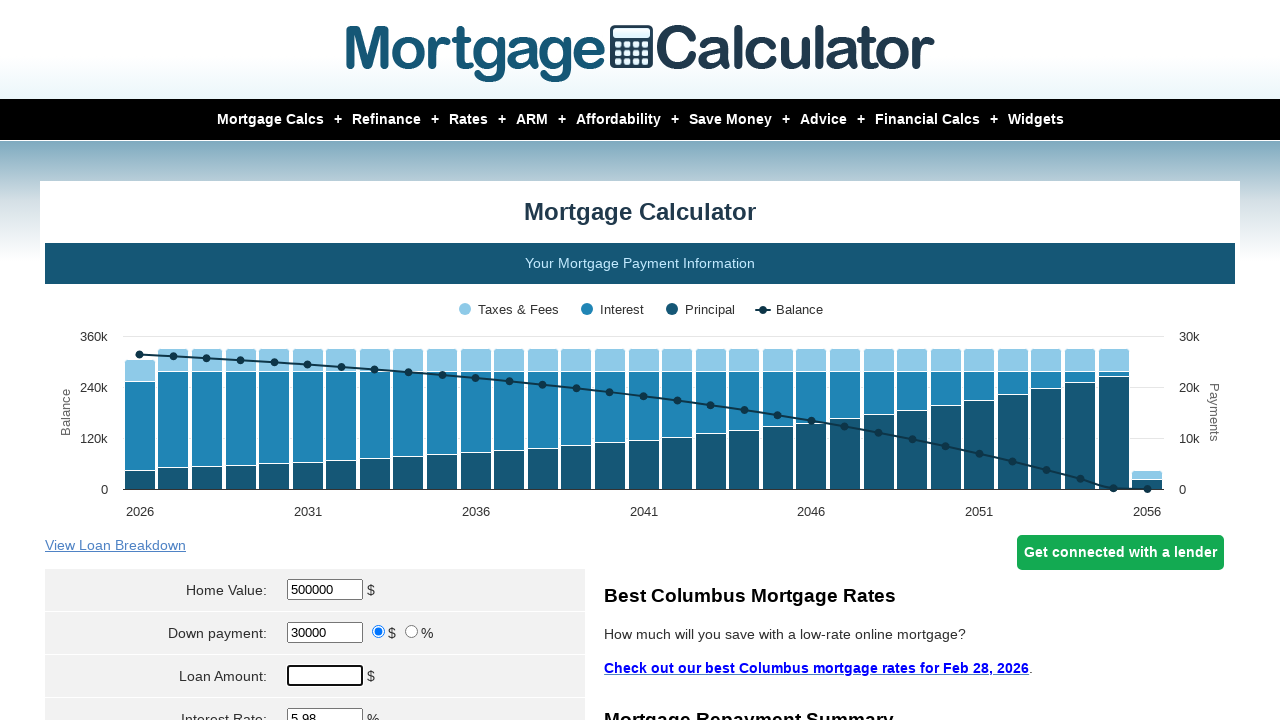

Filled loan amount field with $470,000 on input[id*='loanamt']
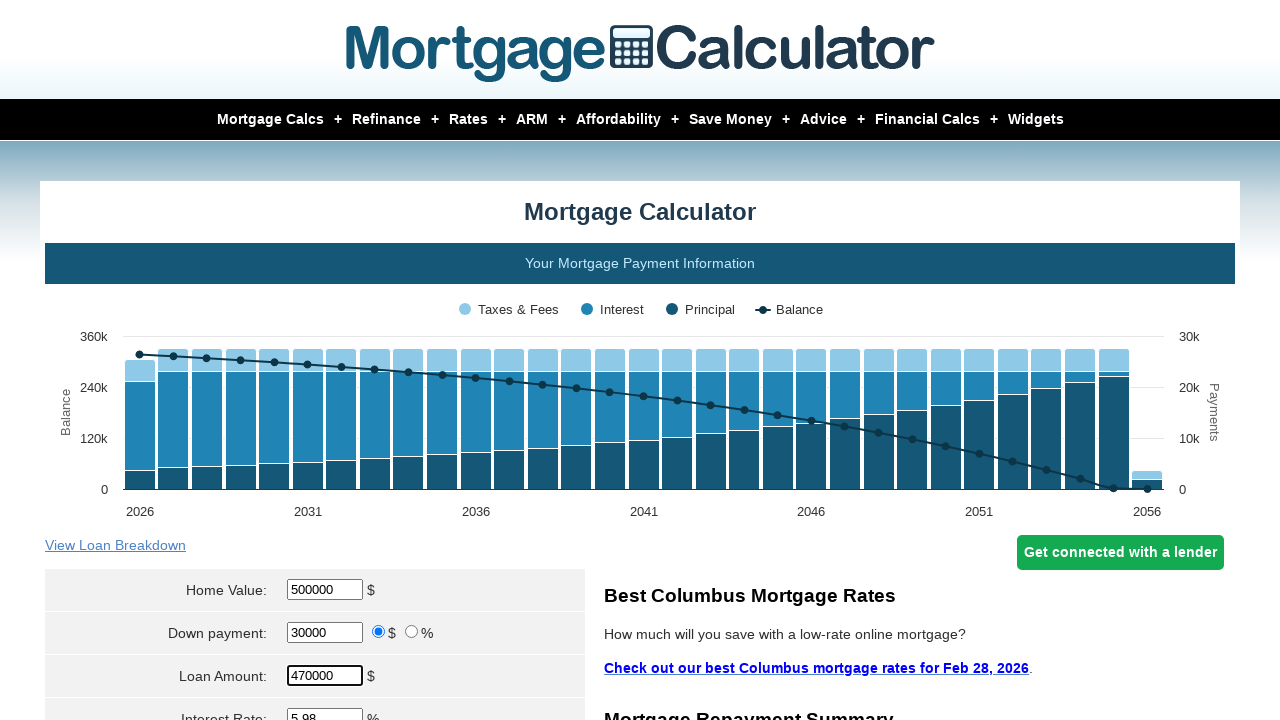

Filled interest rate field with 2.5% on input[id*='intrstsrate']
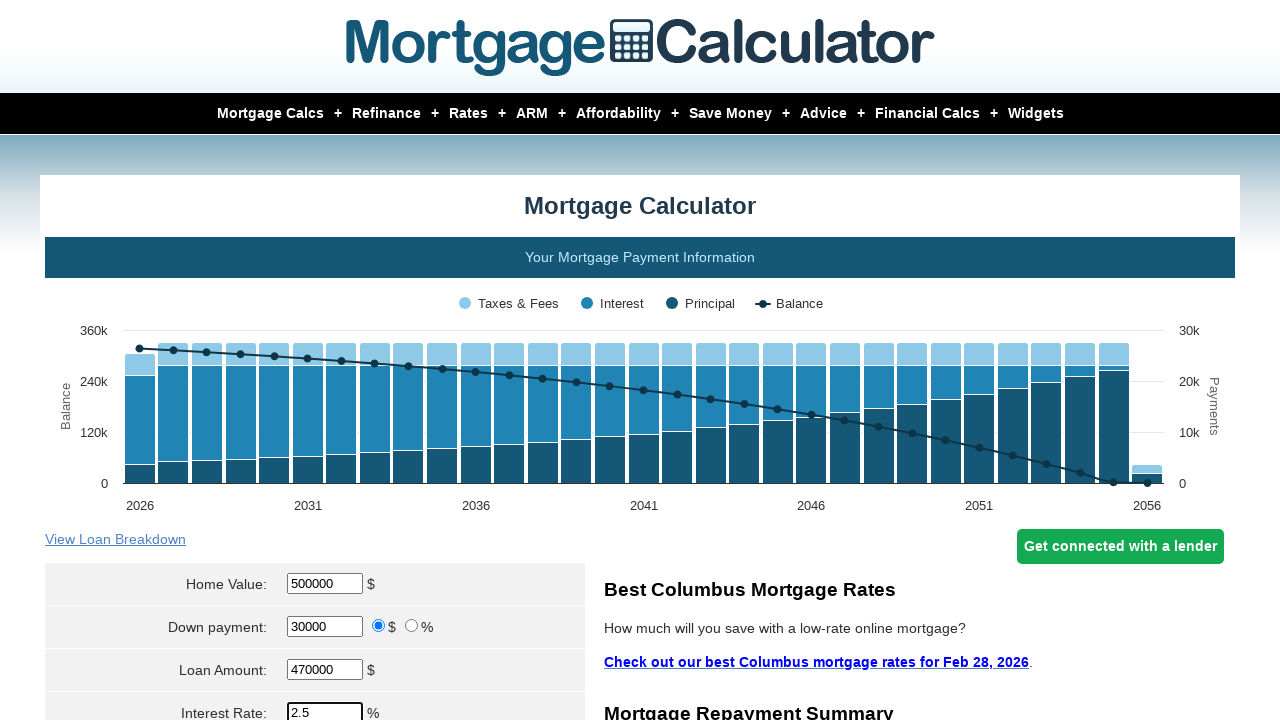

Filled loan term field with 30 years on input[id*='loanterm']
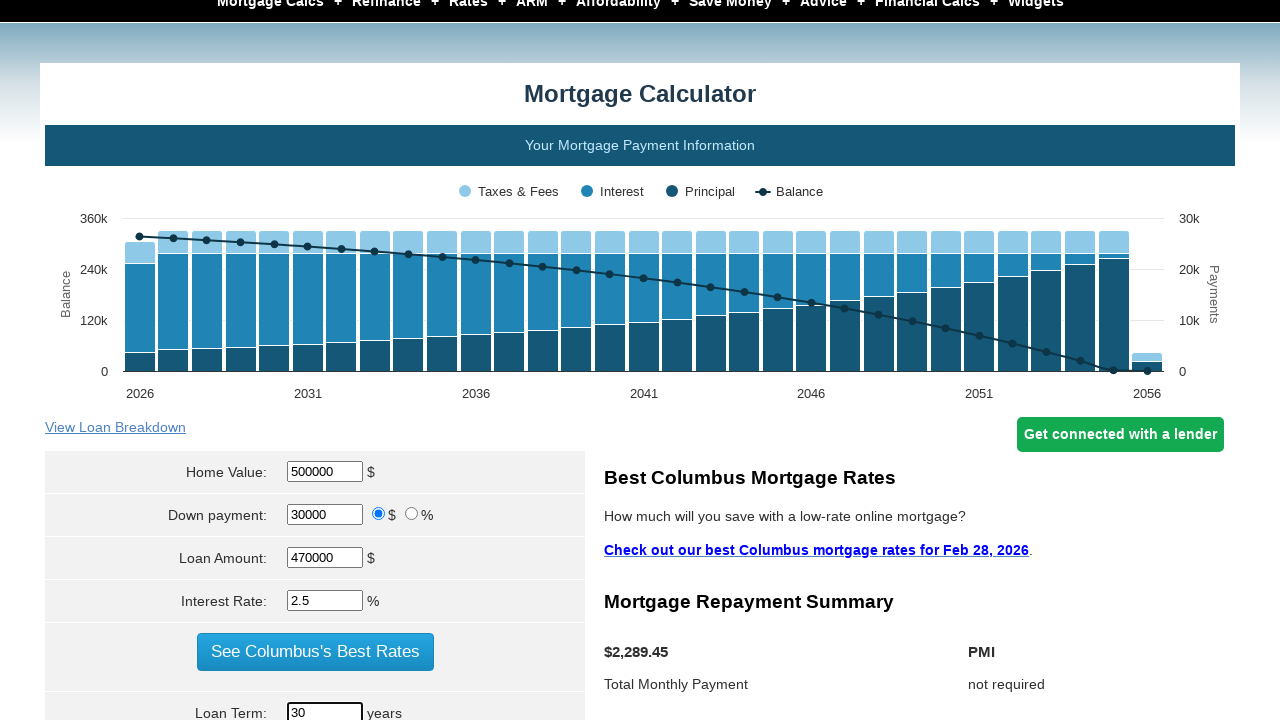

Clicked start month dropdown at (301, 360) on select[name='param[start_month]']
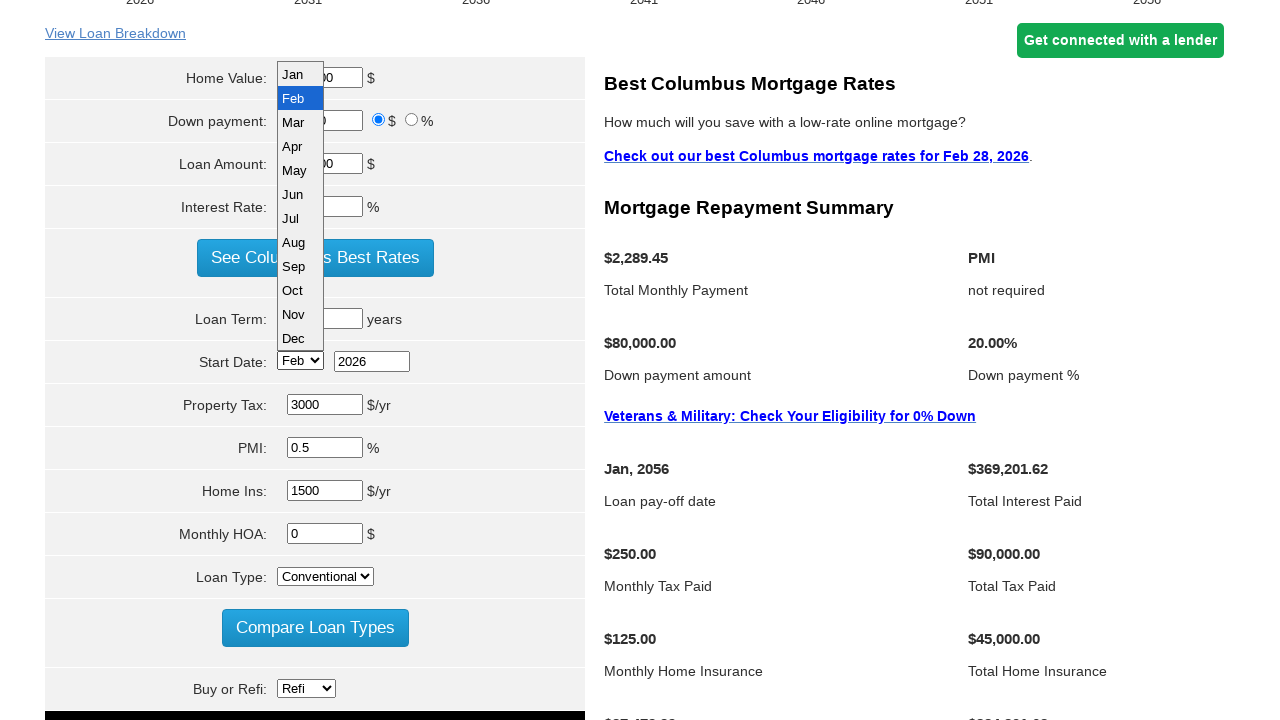

Selected October as start month on select[name='param[start_month]']
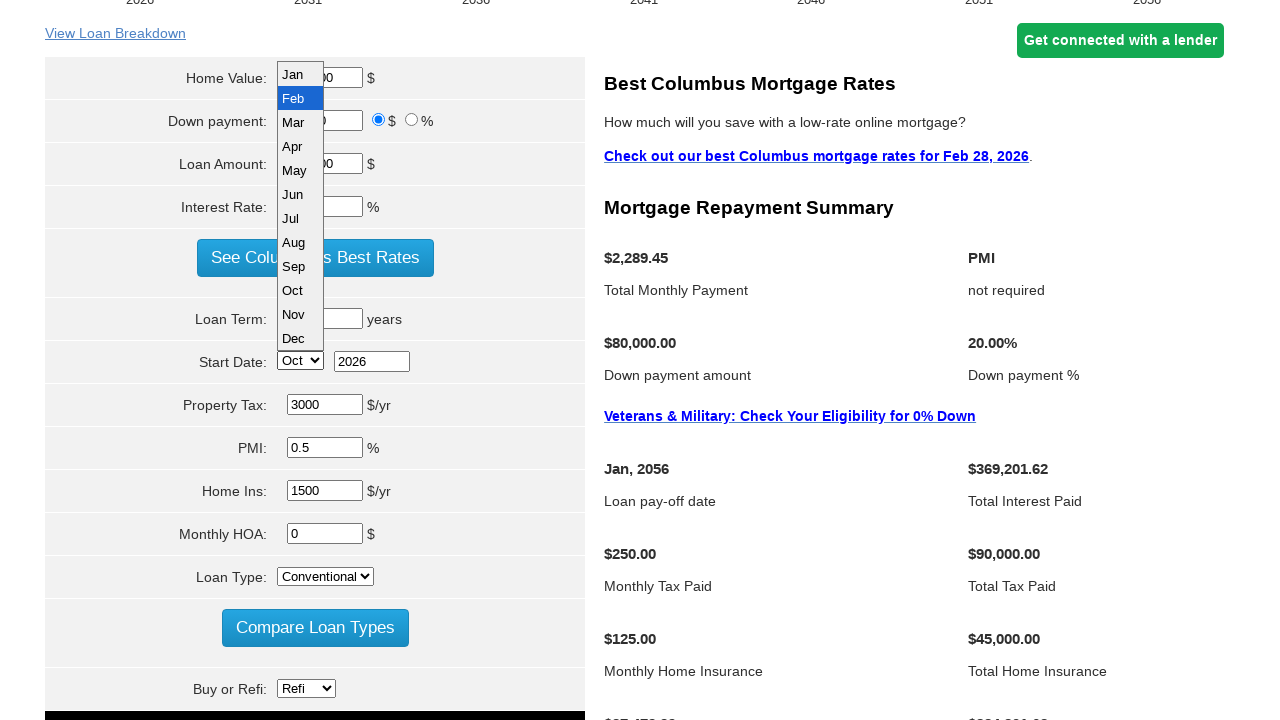

Filled start year field with 2022 on input[id*='start_year']
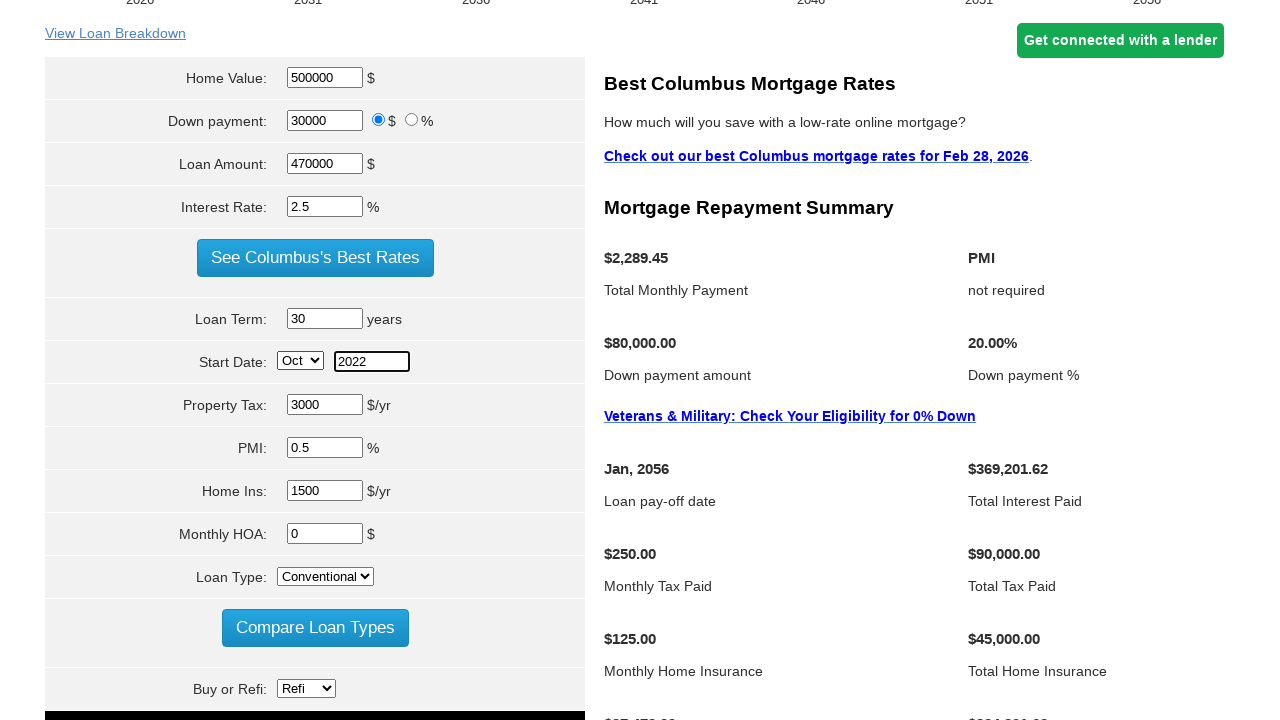

Waited 2 seconds for mortgage calculator to process
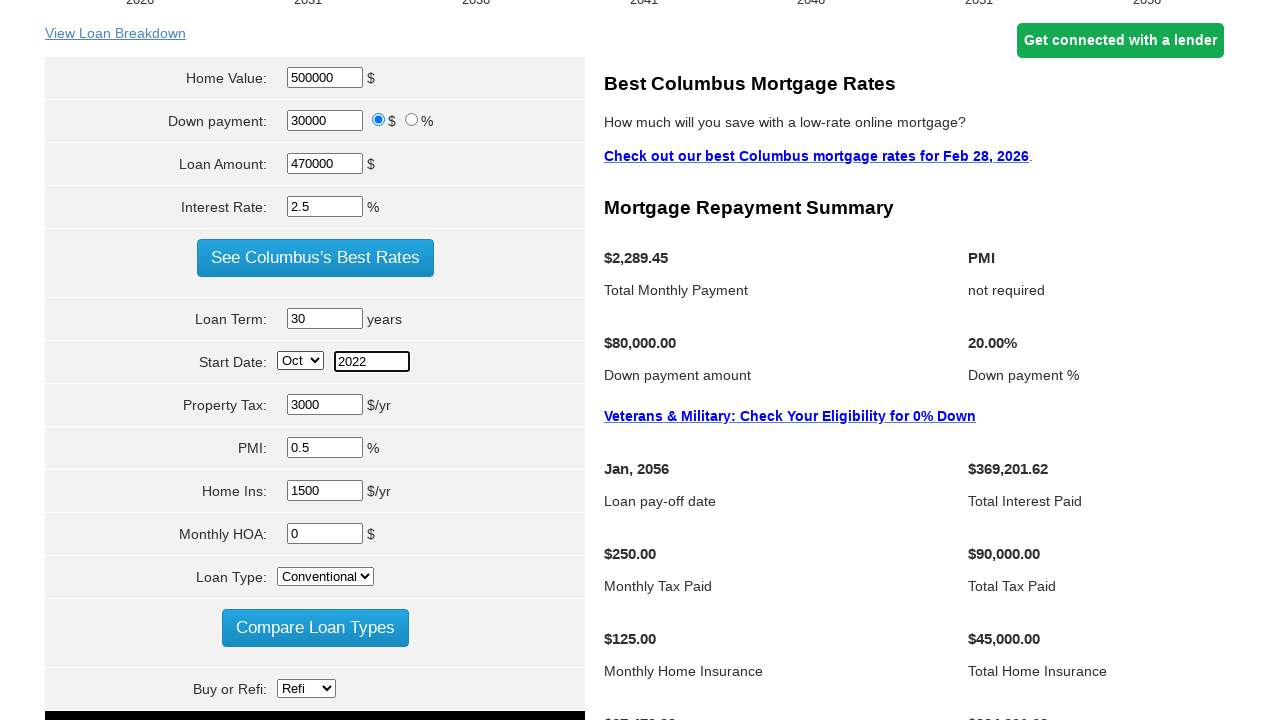

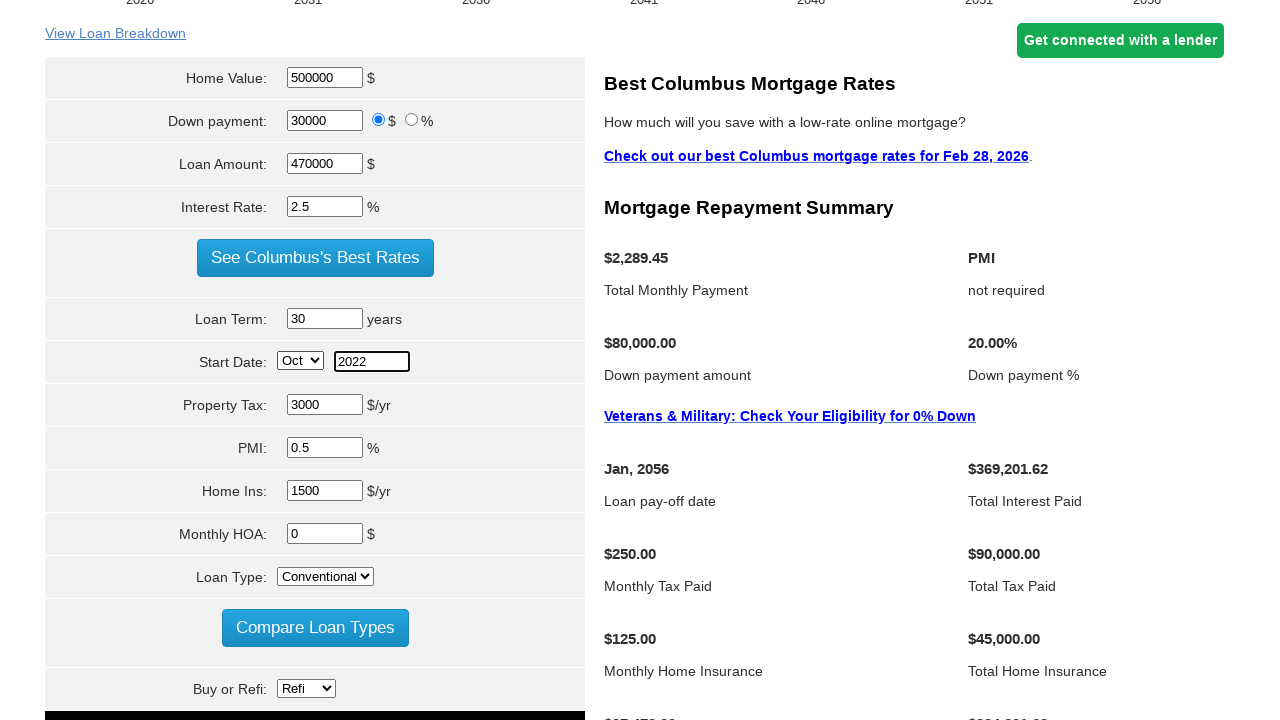